Opens the styles page and verifies the correct header text is displayed

Starting URL: https://kristinek.github.io/site/examples/styles

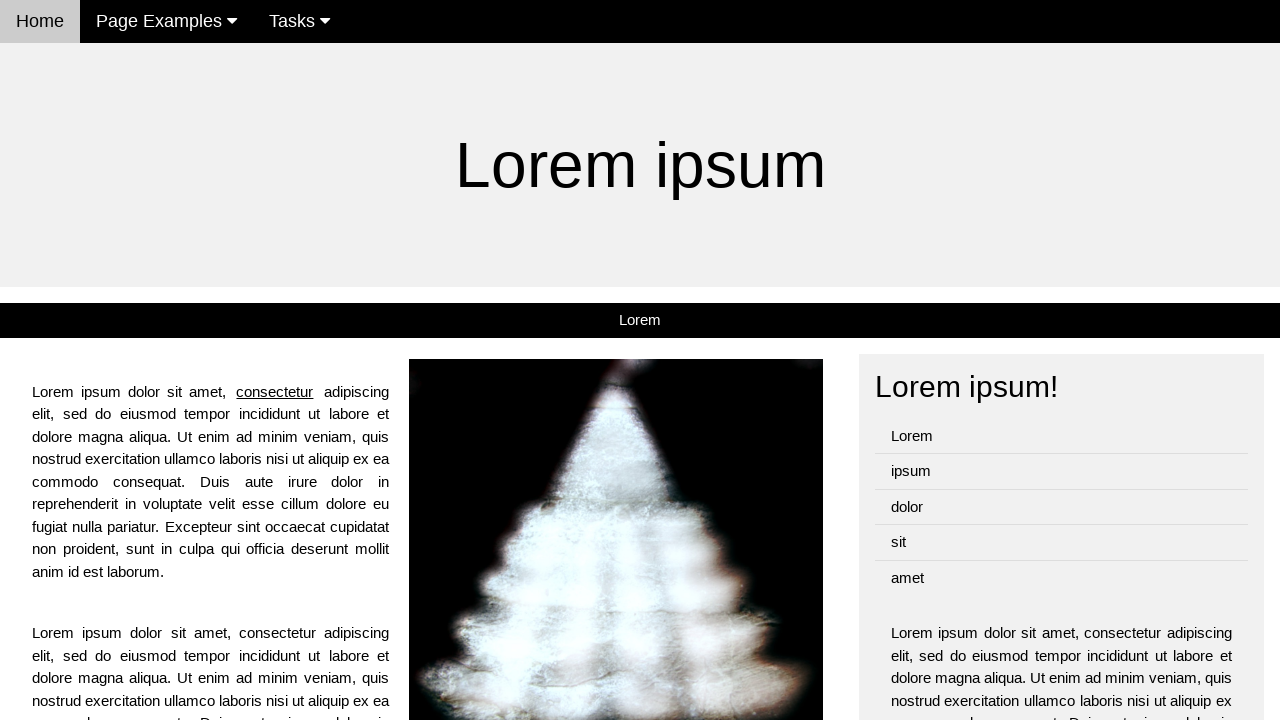

Navigated to styles page
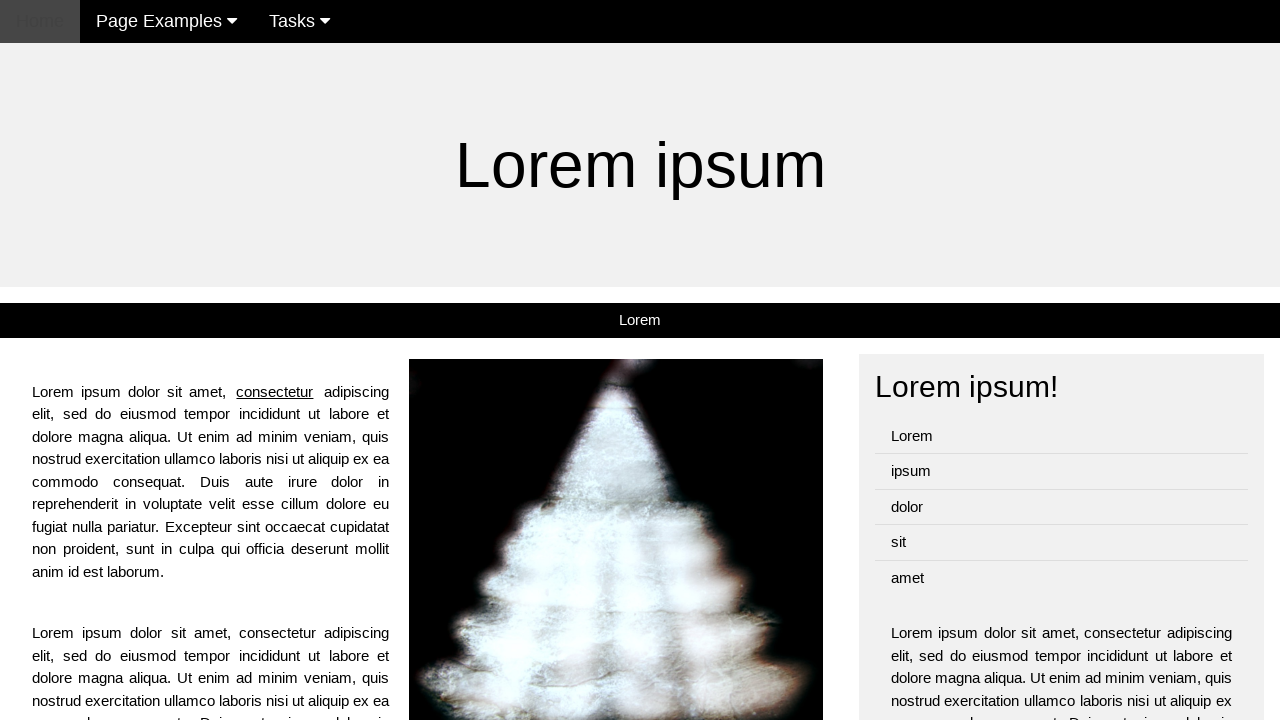

Verified header text is 'Lorem ipsum'
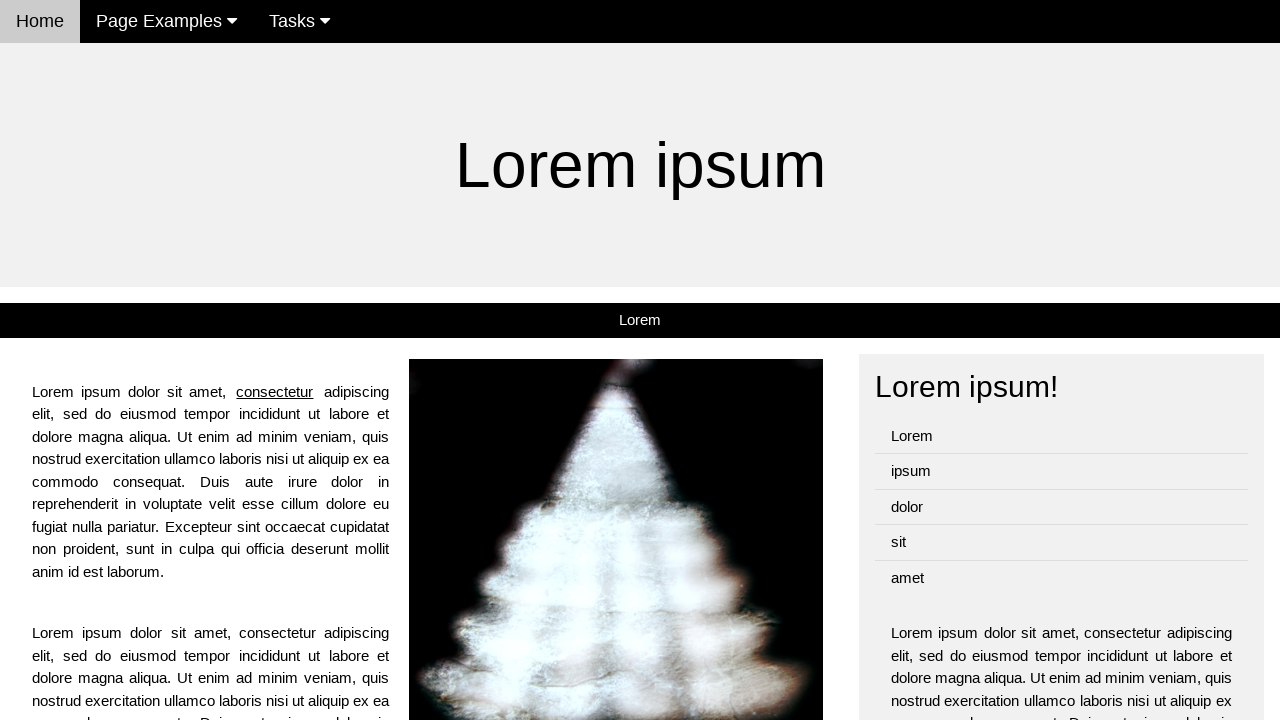

Verified first paragraph text is visible
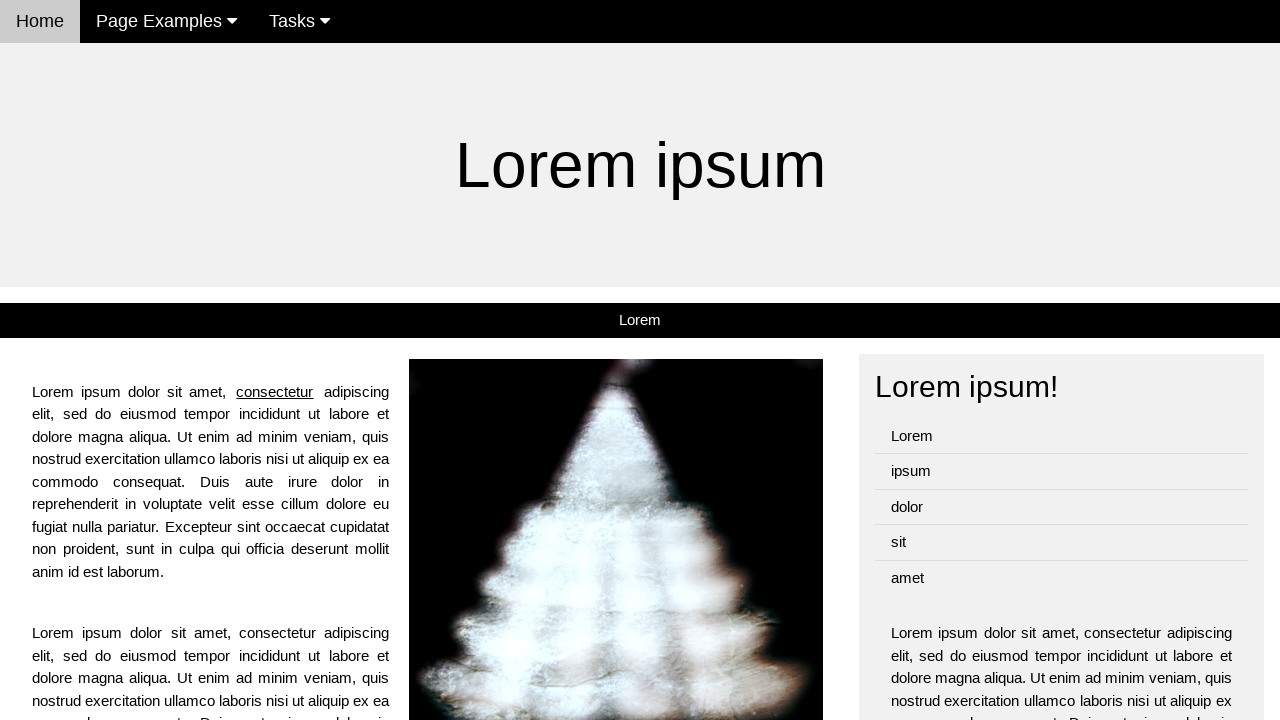

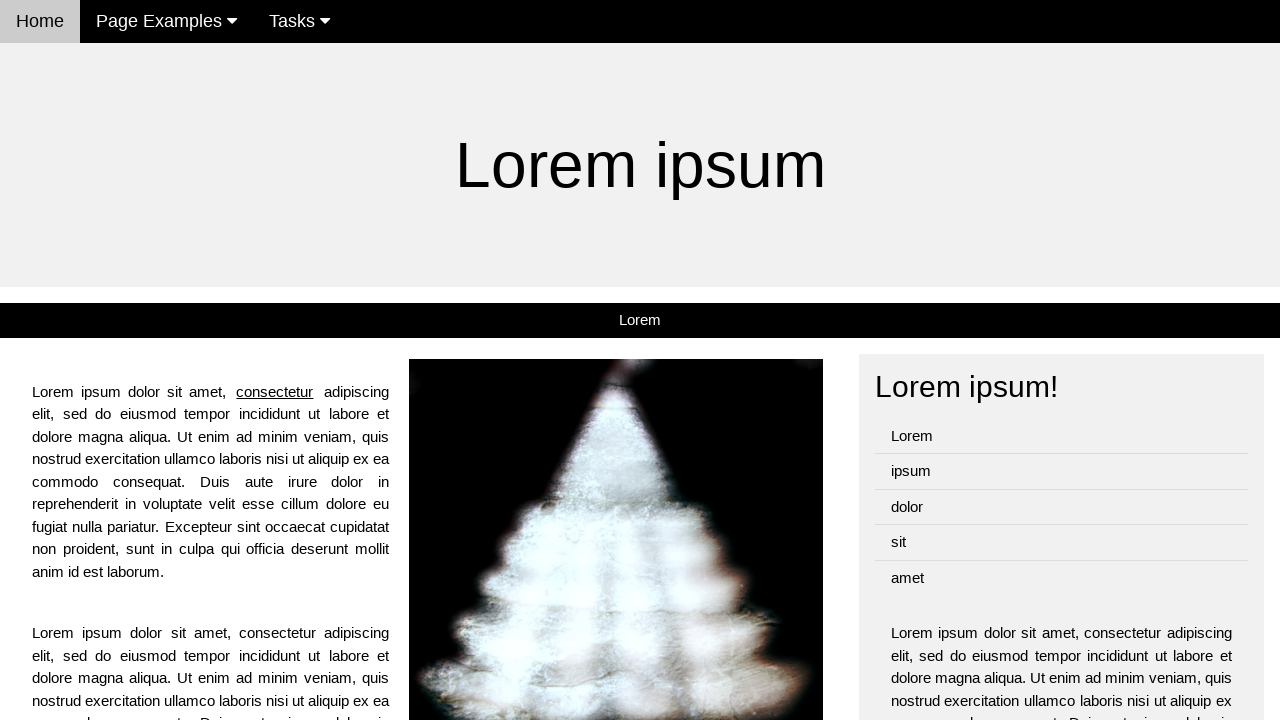